Tests drag and drop functionality on jQuery UI demo page by dragging an element and dropping it onto a target area within an iframe

Starting URL: https://jqueryui.com/droppable/

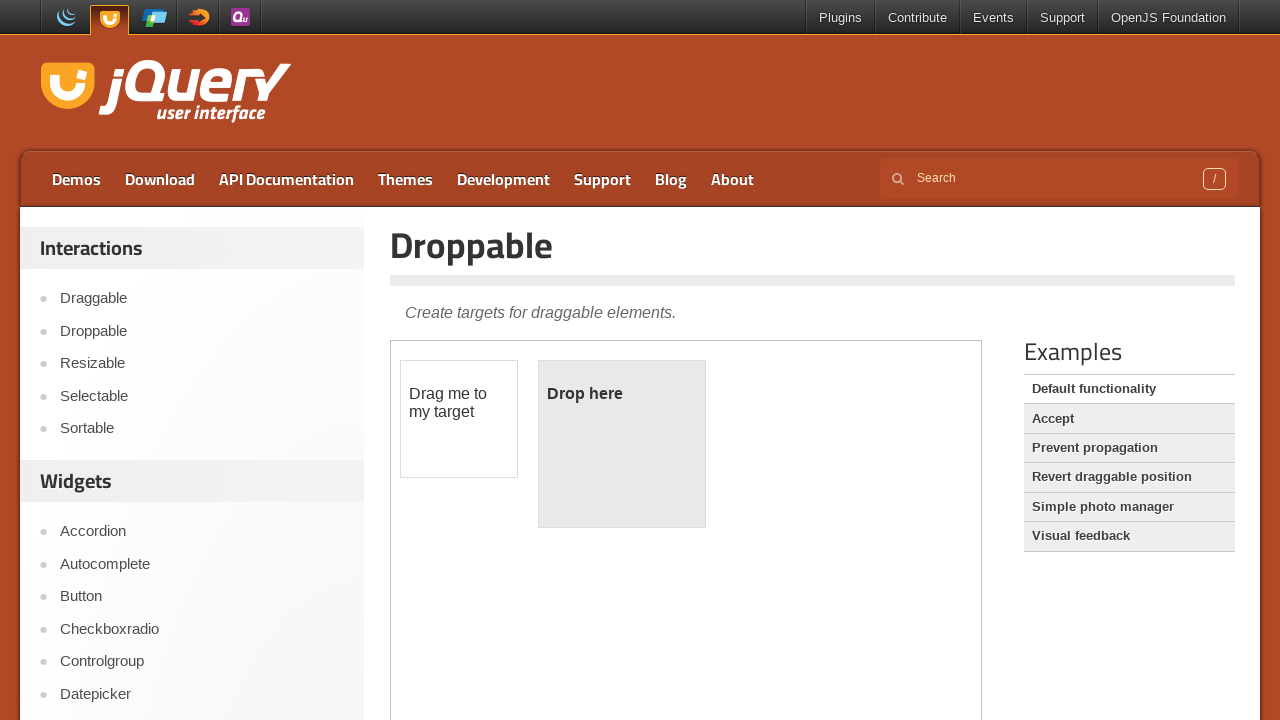

Located the demo iframe containing drag and drop elements
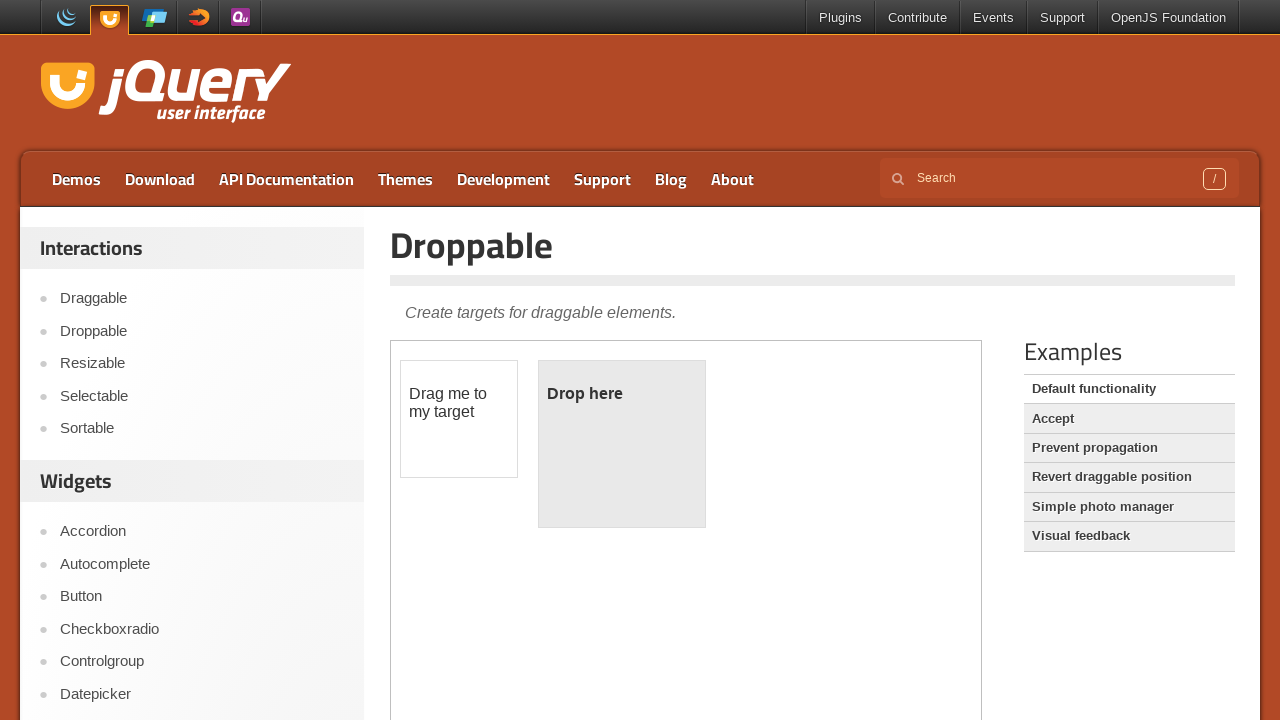

Located the draggable element (#draggable) within the iframe
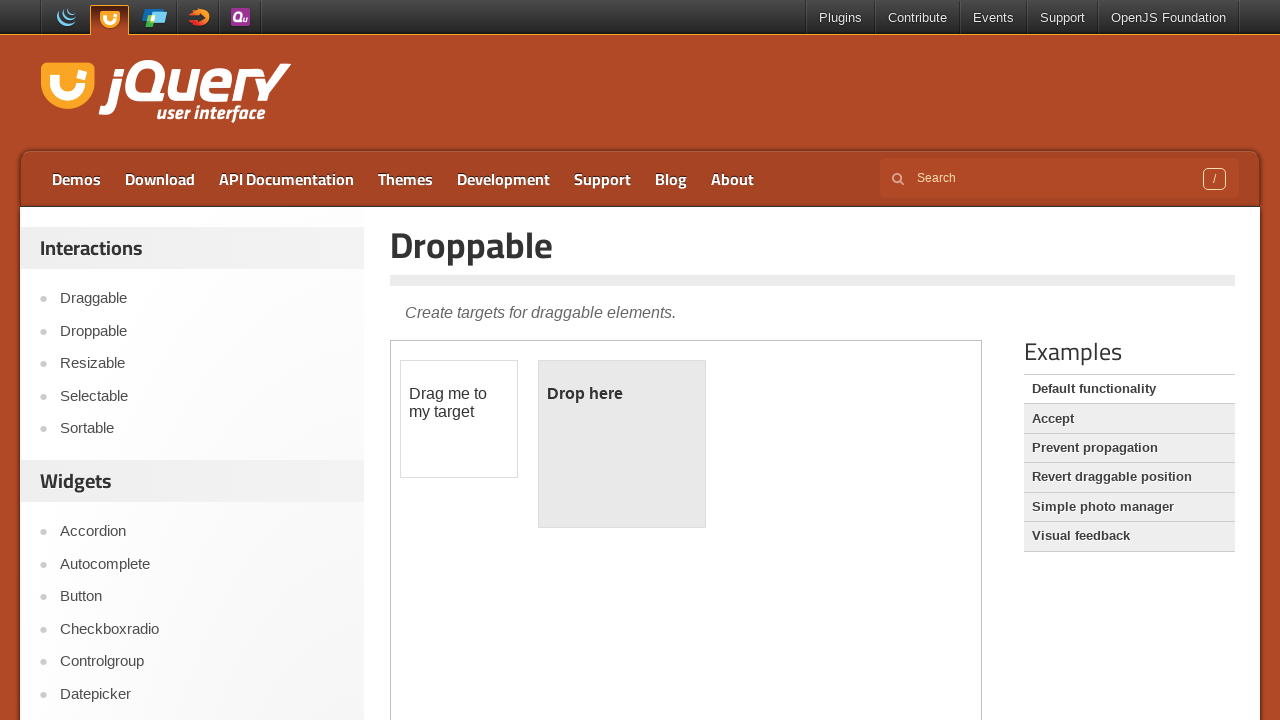

Located the droppable target element (#droppable) within the iframe
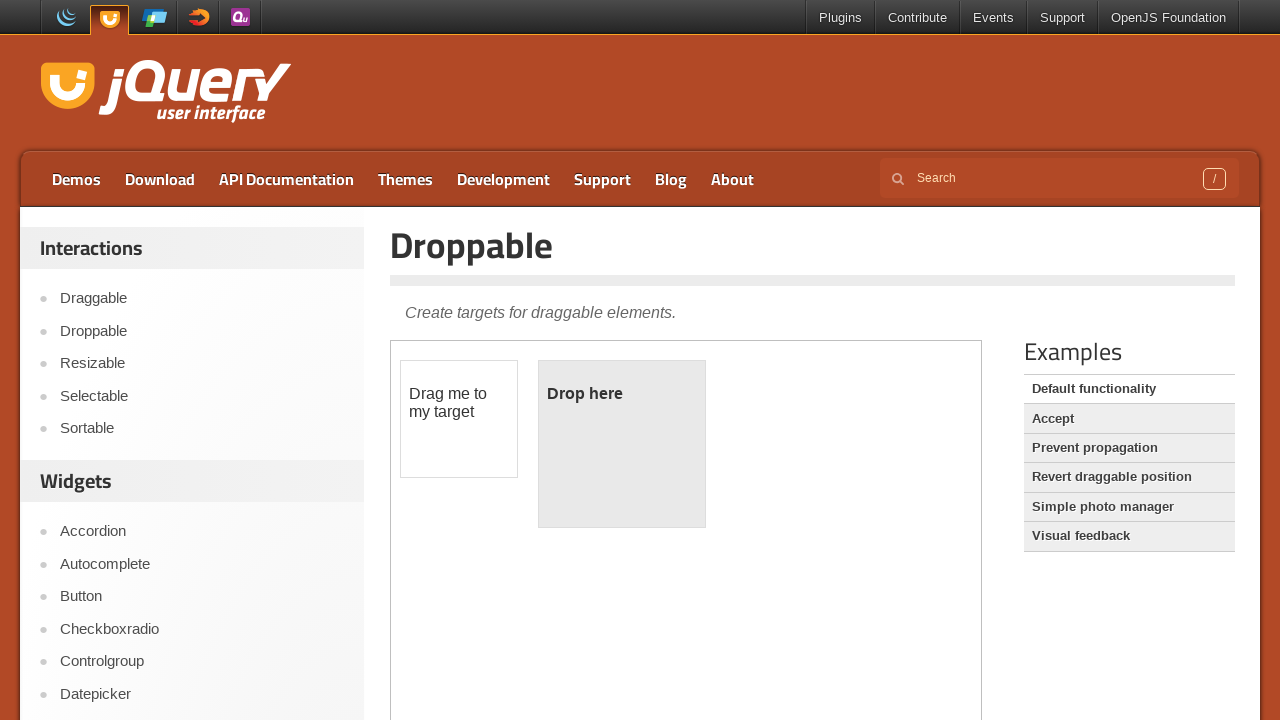

Dragged the draggable element and dropped it onto the droppable target at (622, 444)
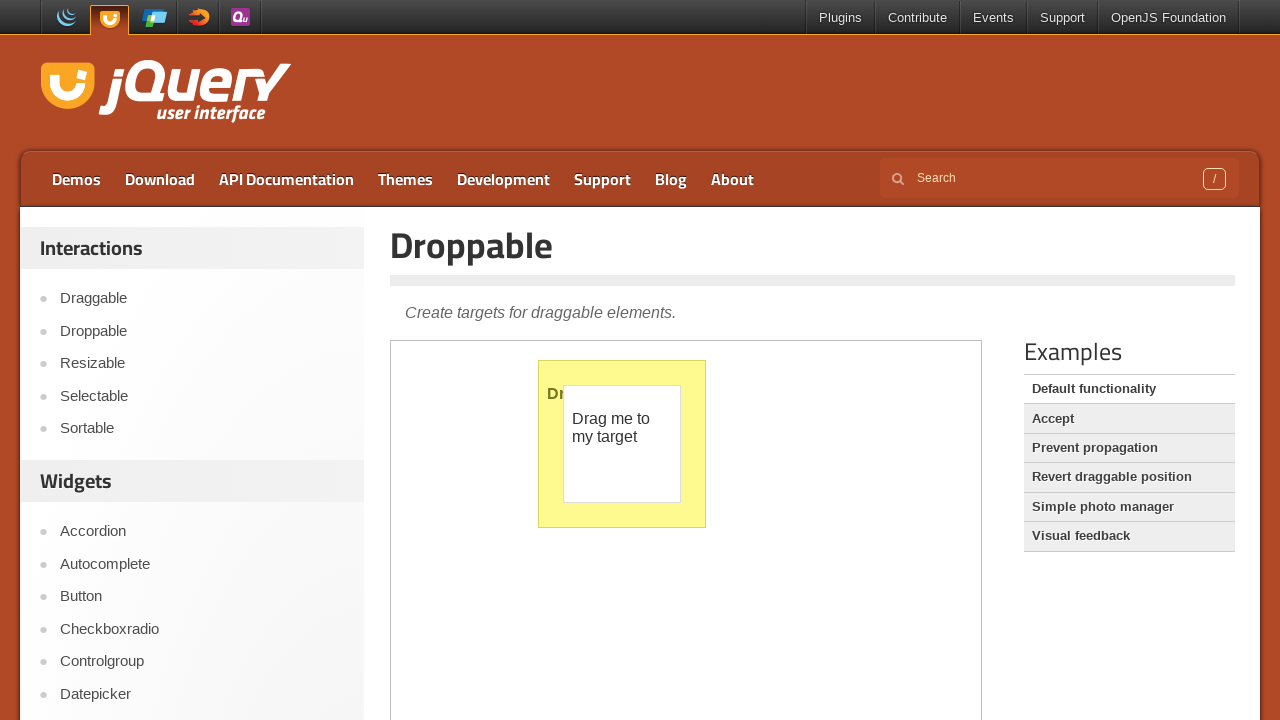

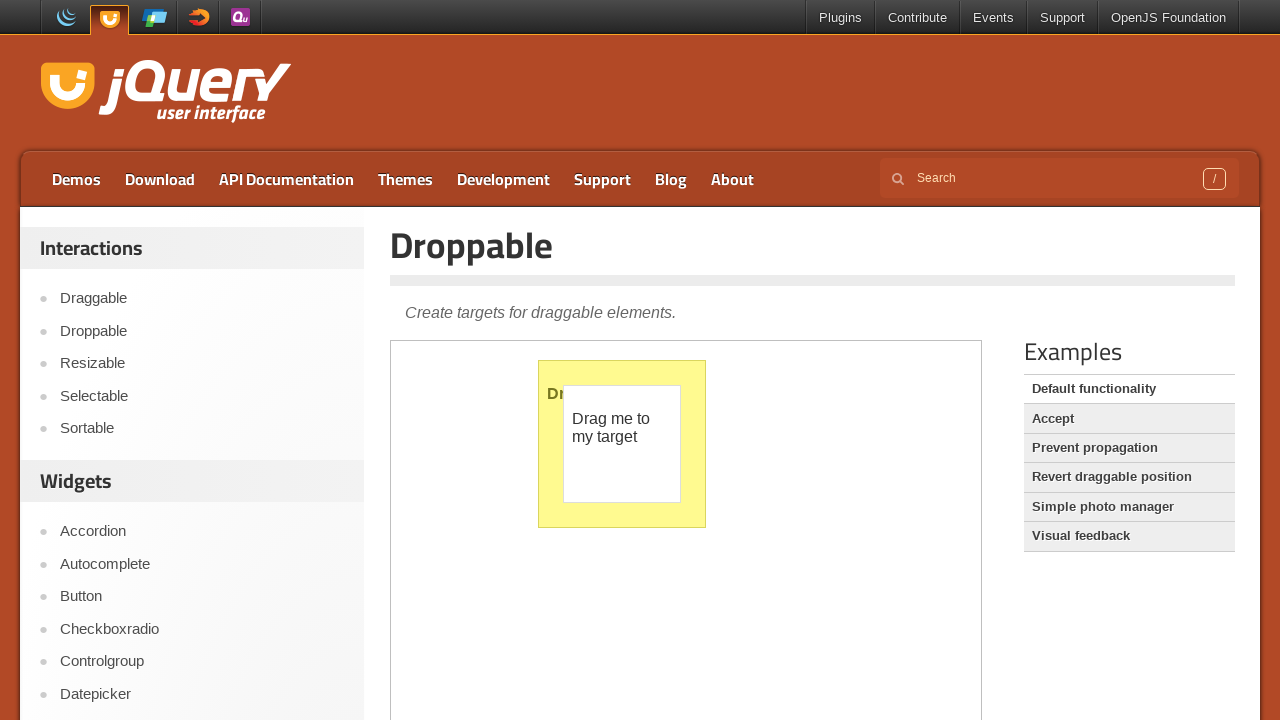